Tests auto-suggestive dropdown functionality by typing partial country name and selecting Austria from the suggestions

Starting URL: https://rahulshettyacademy.com/dropdownsPractise/

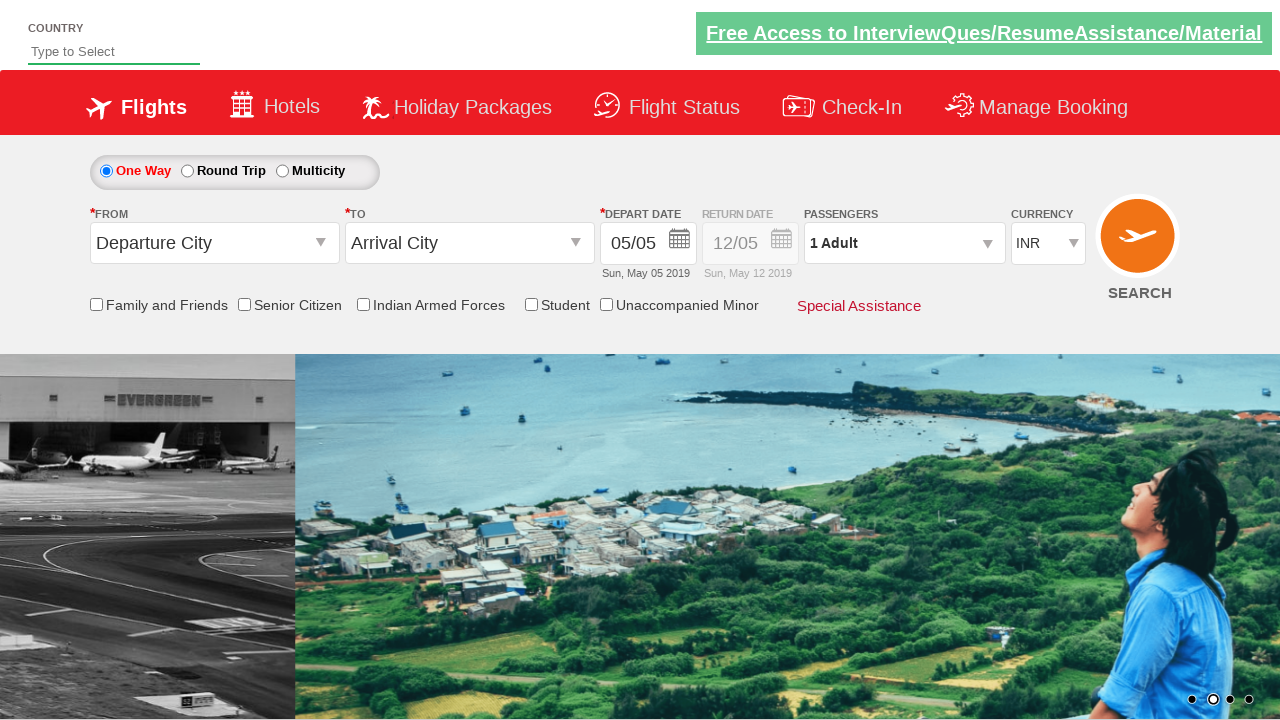

Typed 'Aus' into autosuggest field on #autosuggest
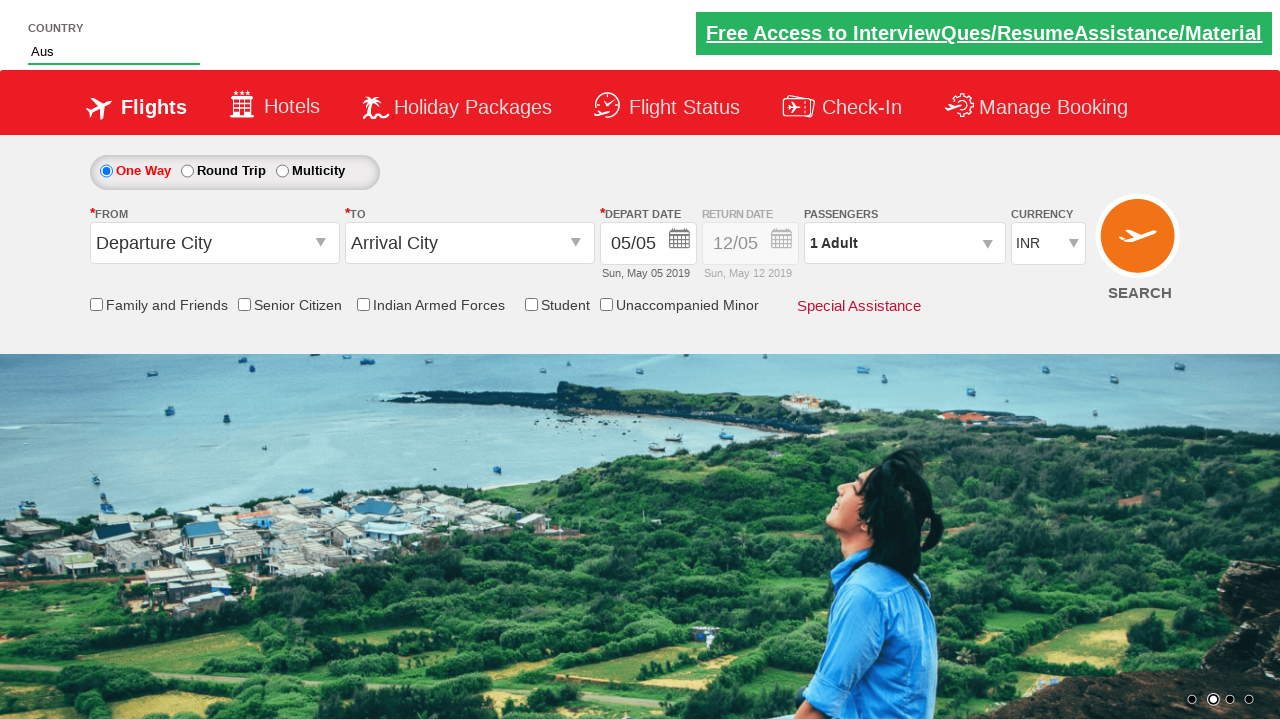

Dropdown suggestions appeared
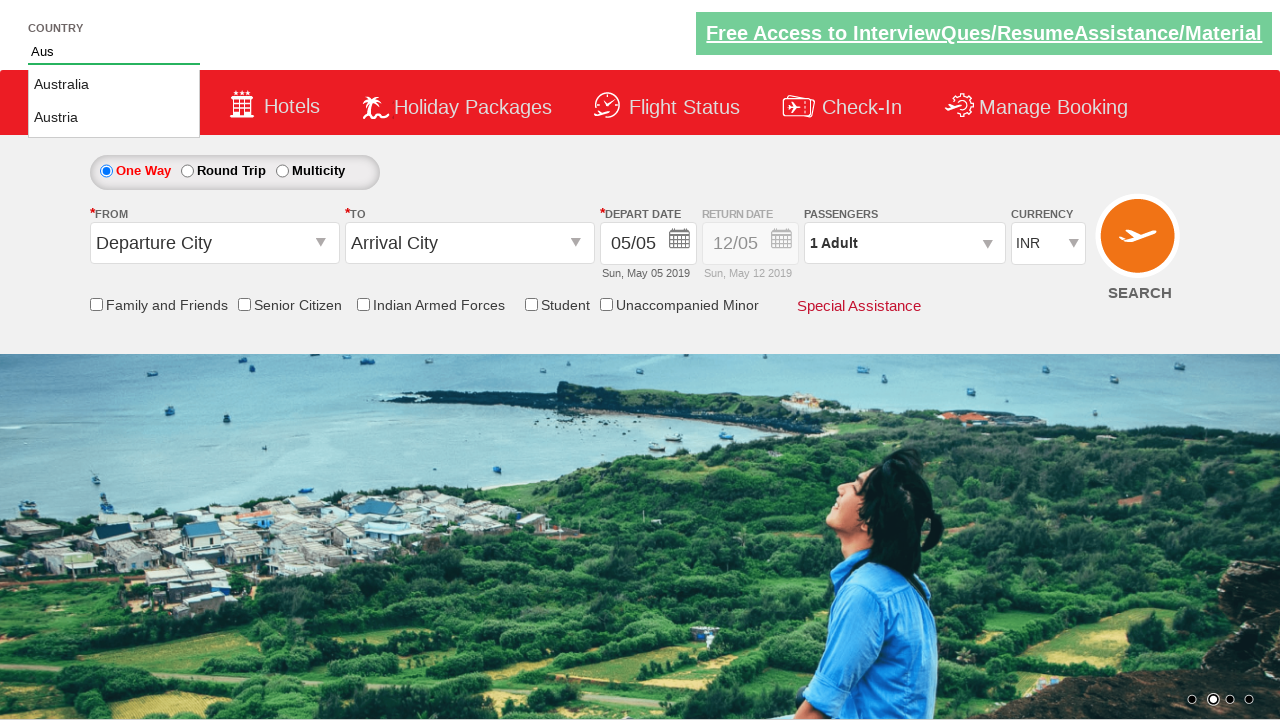

Located suggestion list items
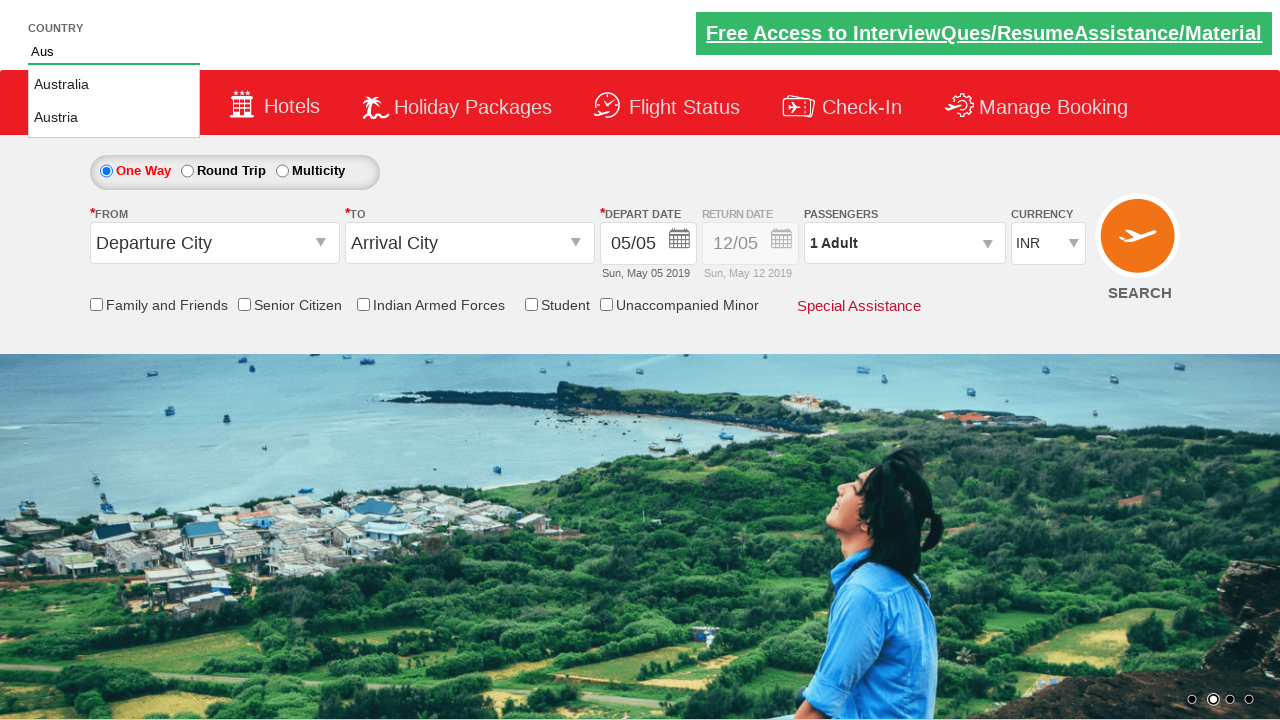

Found 2 suggestions in dropdown
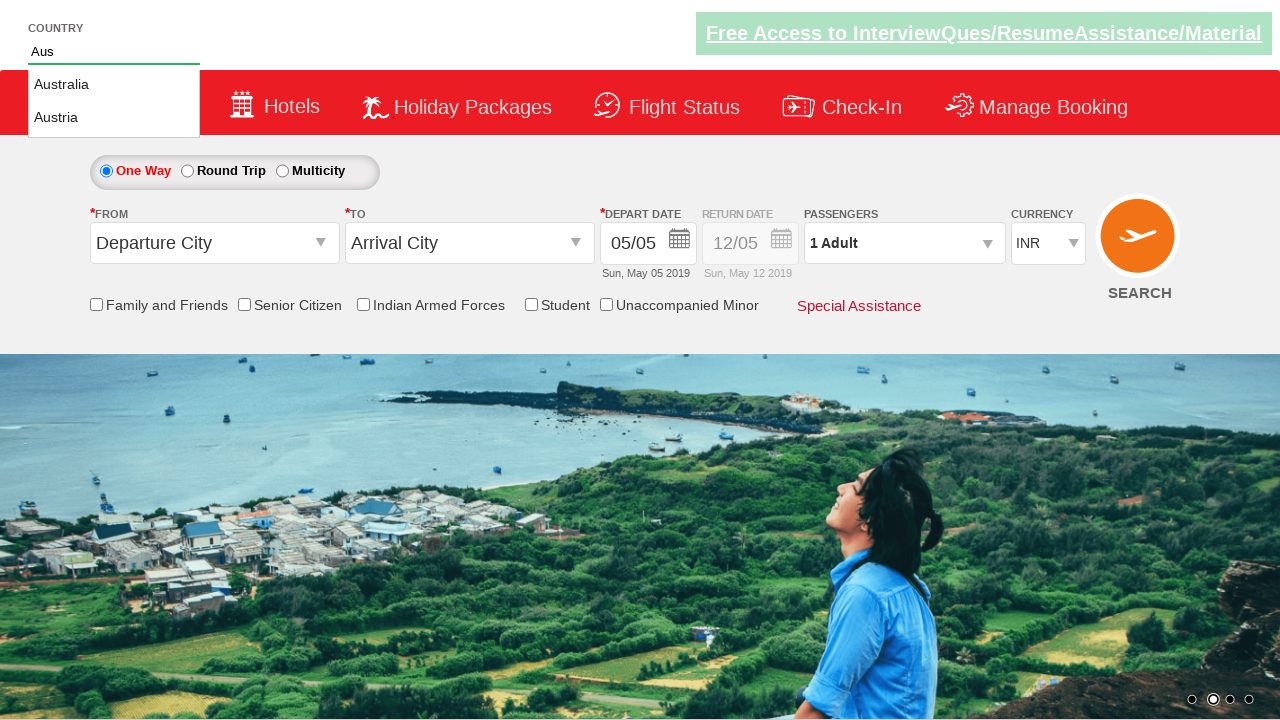

Clicked on Austria from suggestions at (114, 118) on ul[id='ui-id-1'] li >> nth=1
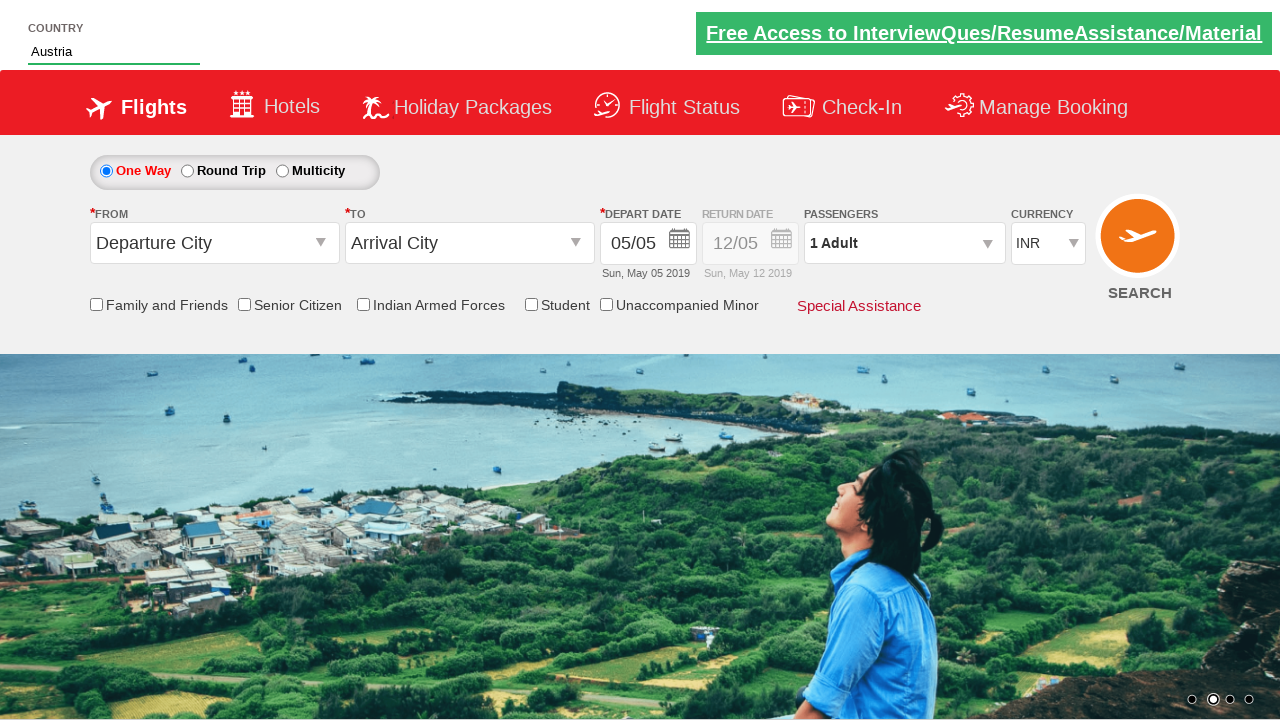

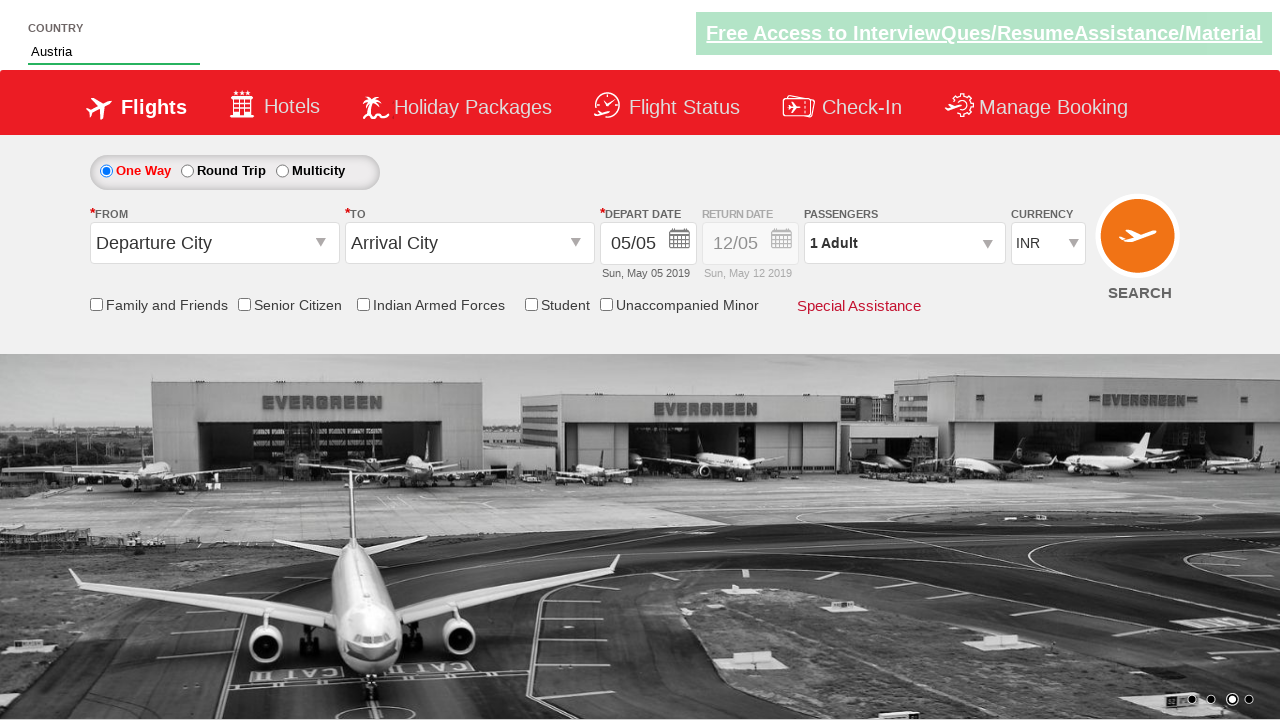